Tests filtering to display only active (non-completed) items

Starting URL: https://demo.playwright.dev/todomvc

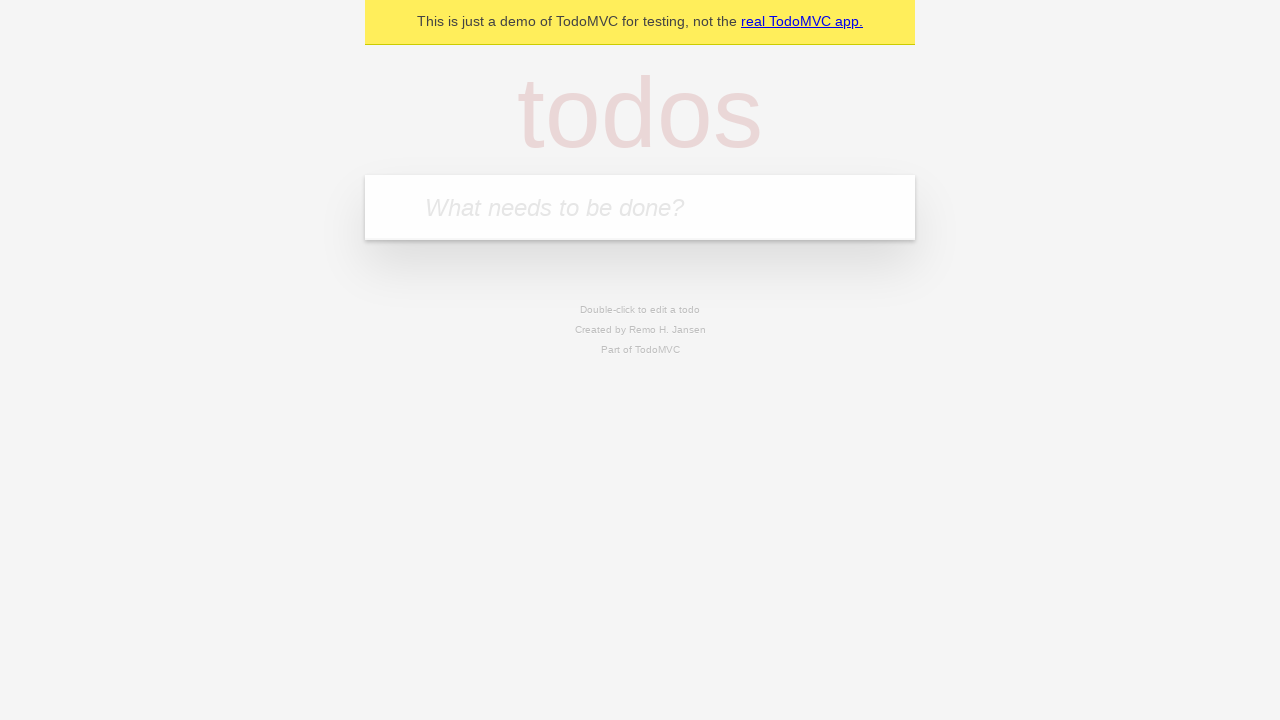

Filled first todo item with 'buy some cheese' on .new-todo
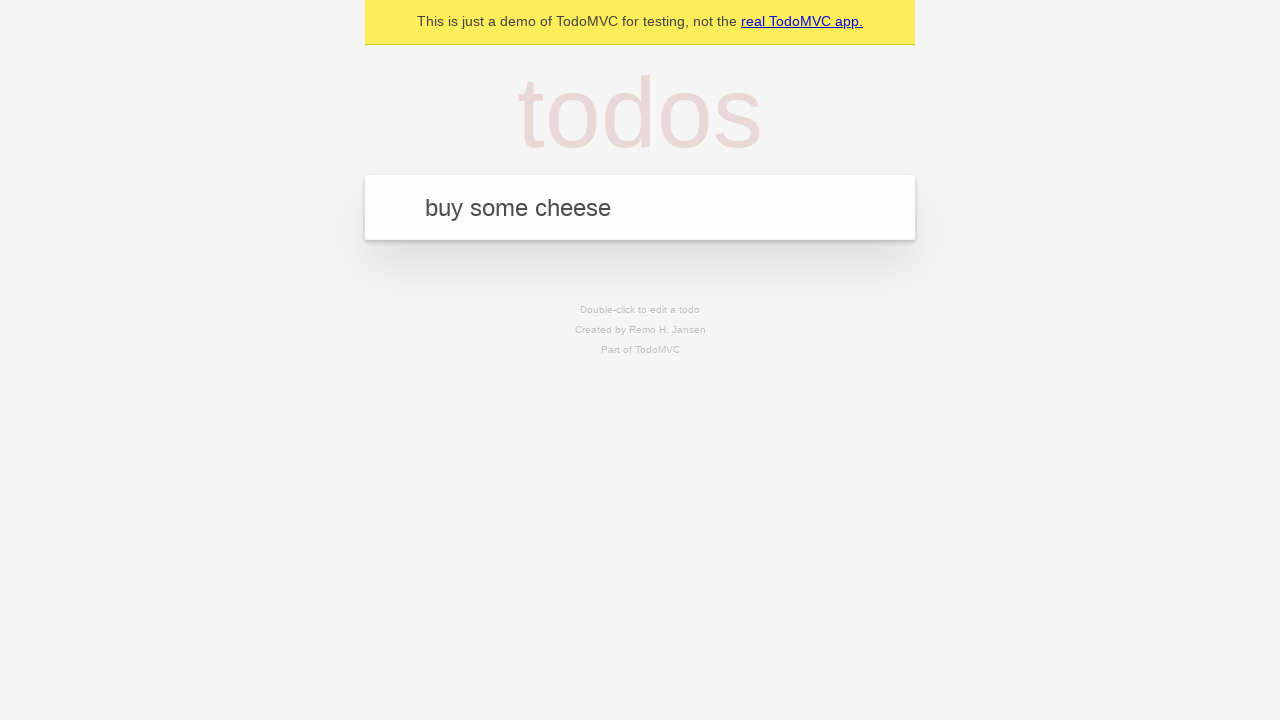

Pressed Enter to add first todo item on .new-todo
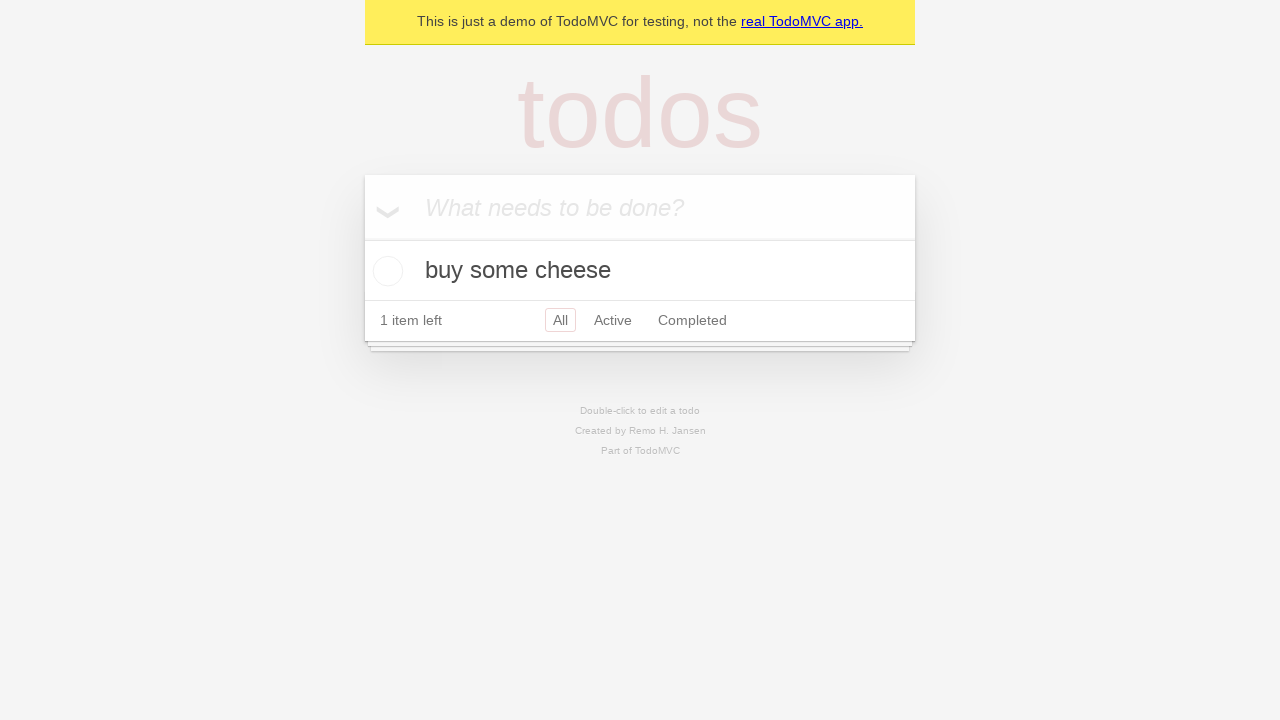

Filled second todo item with 'feed the cat' on .new-todo
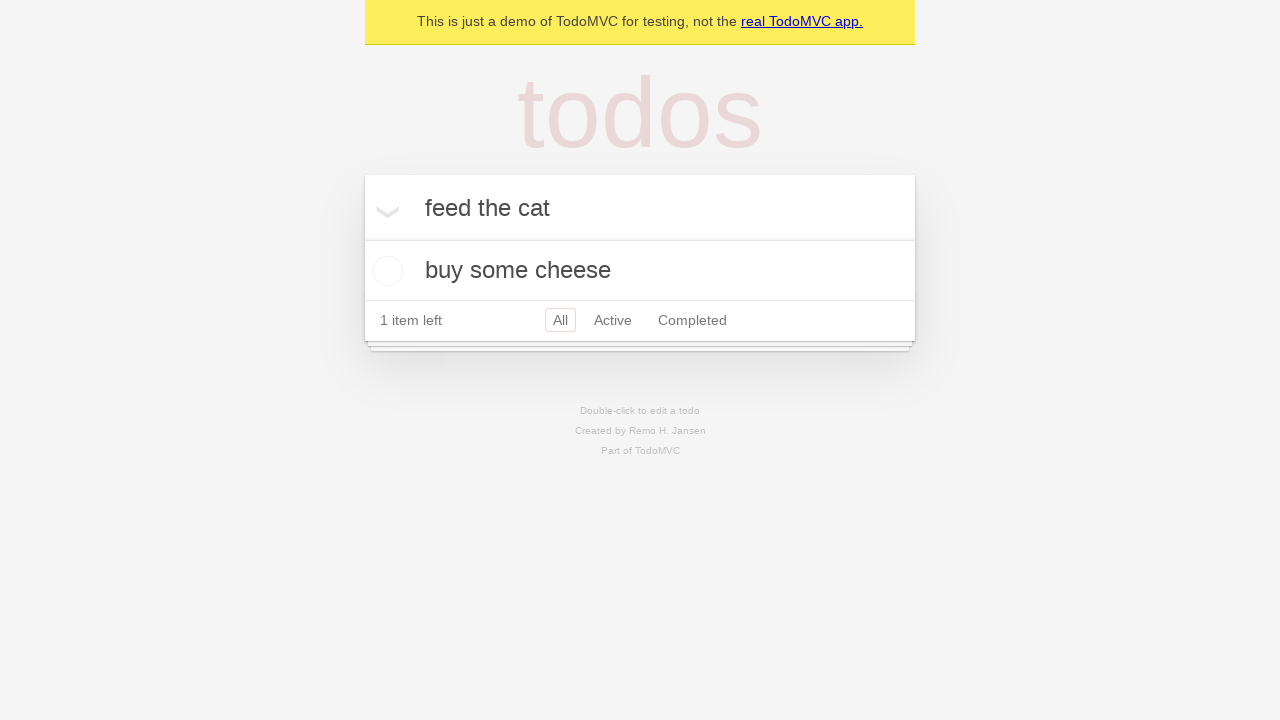

Pressed Enter to add second todo item on .new-todo
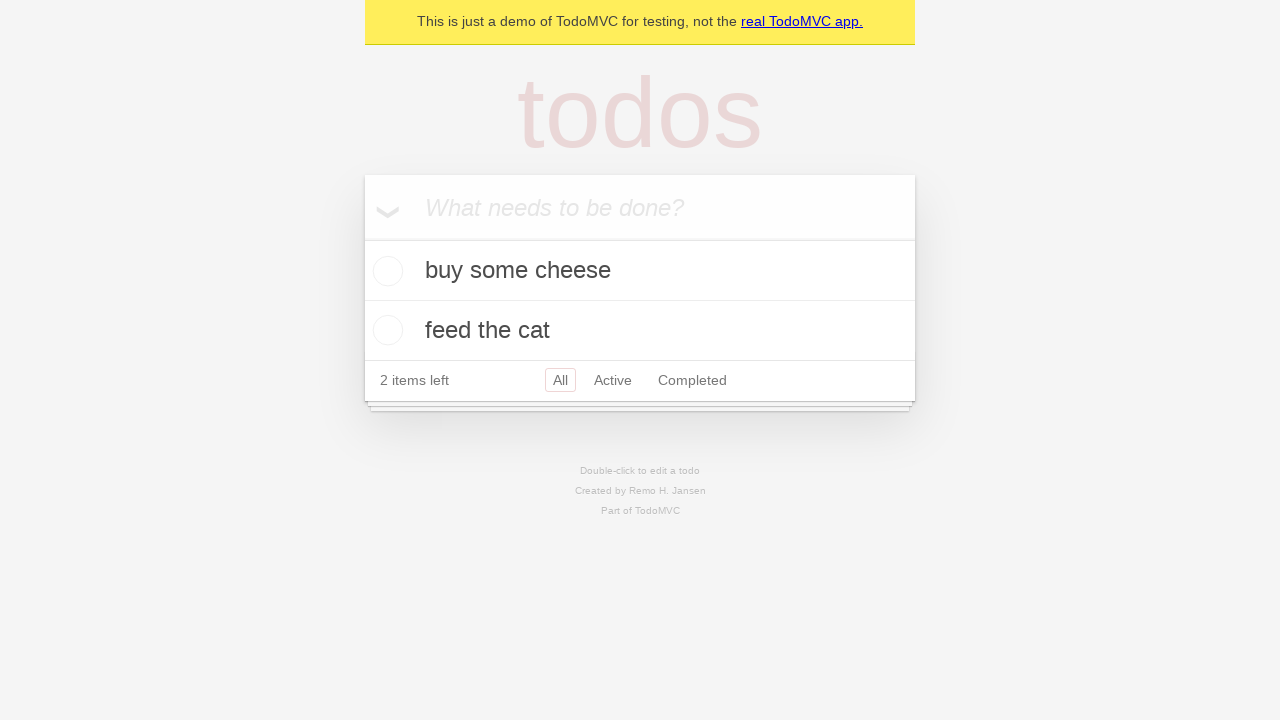

Filled third todo item with 'book a doctors appointment' on .new-todo
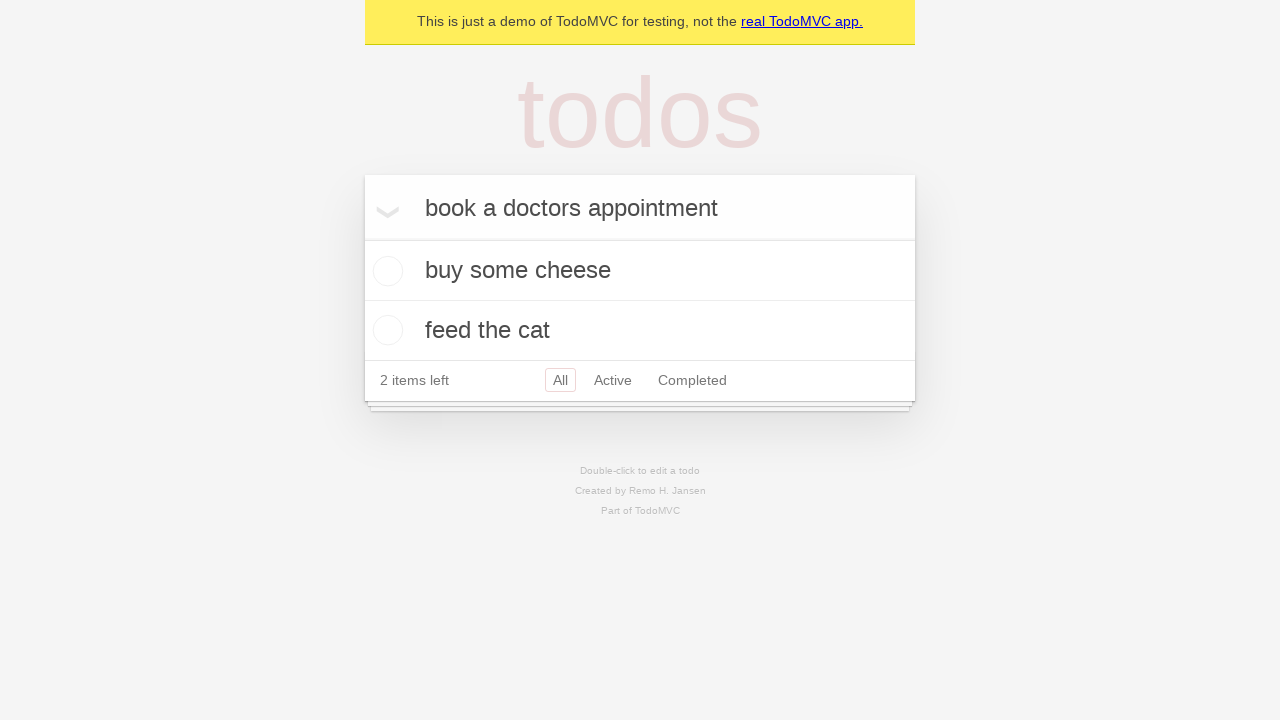

Pressed Enter to add third todo item on .new-todo
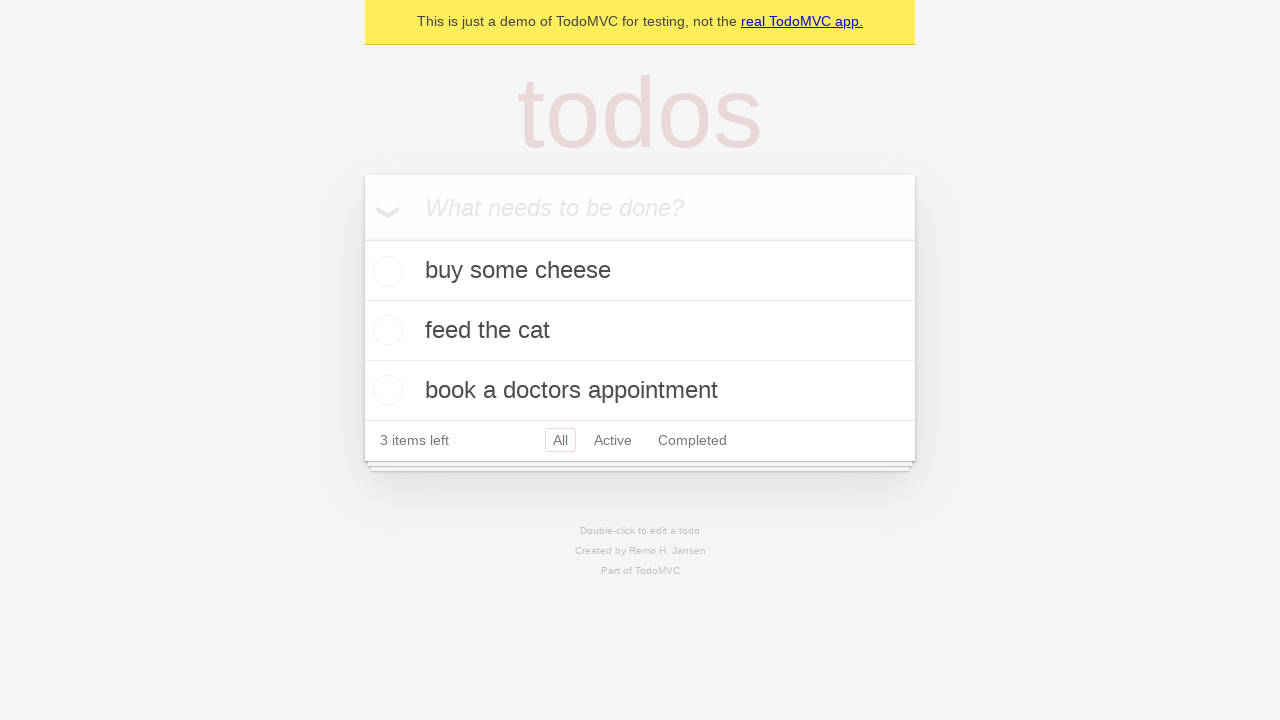

Checked the second todo item as completed at (385, 330) on .todo-list li .toggle >> nth=1
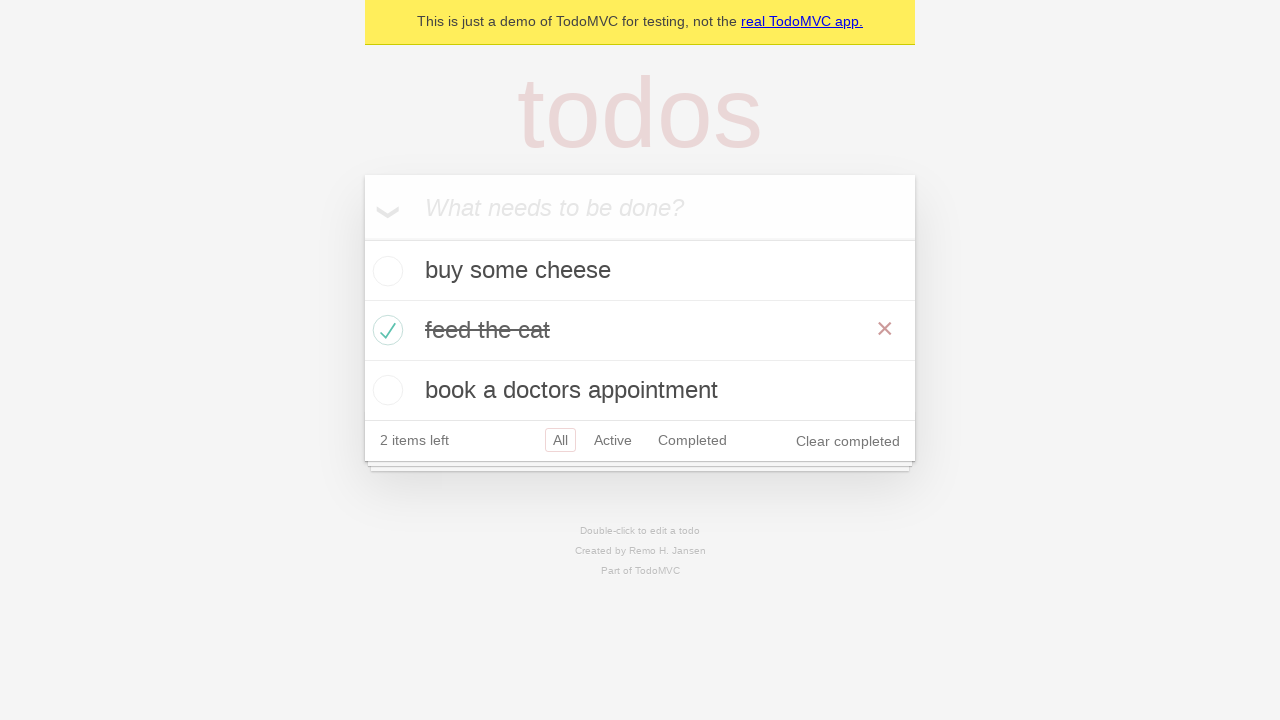

Clicked Active filter to display only non-completed items at (613, 440) on .filters >> text=Active
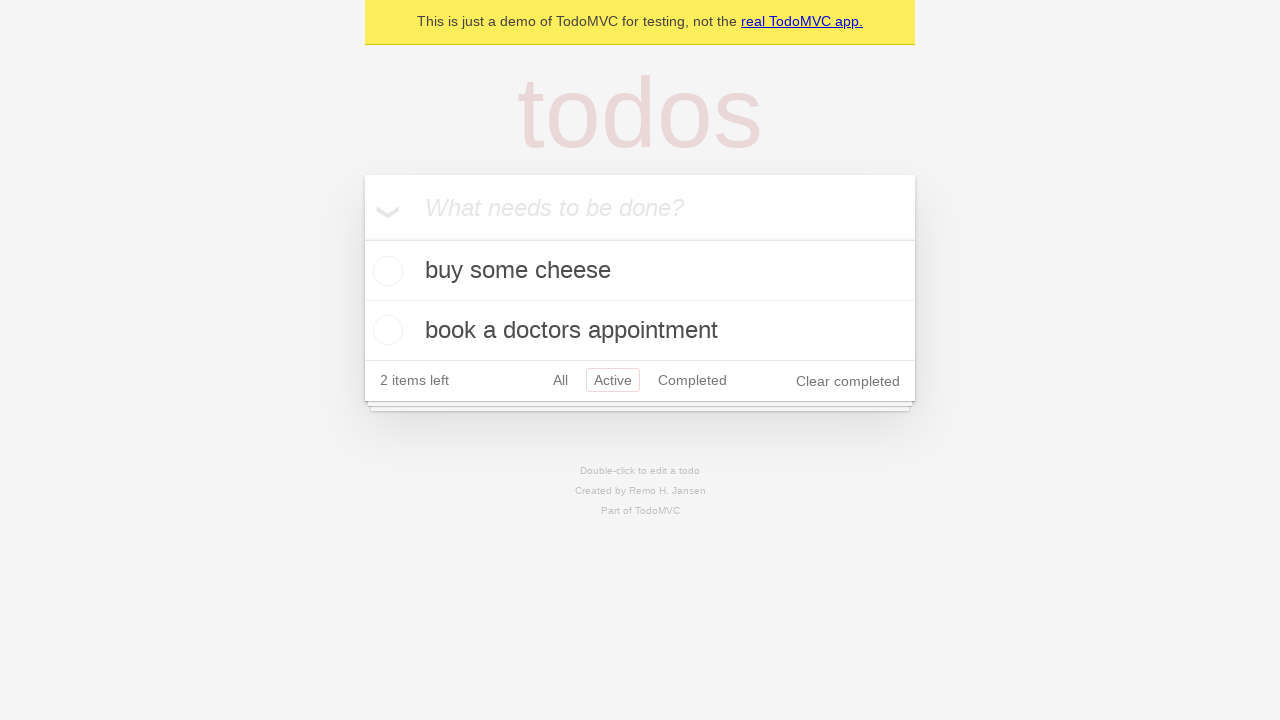

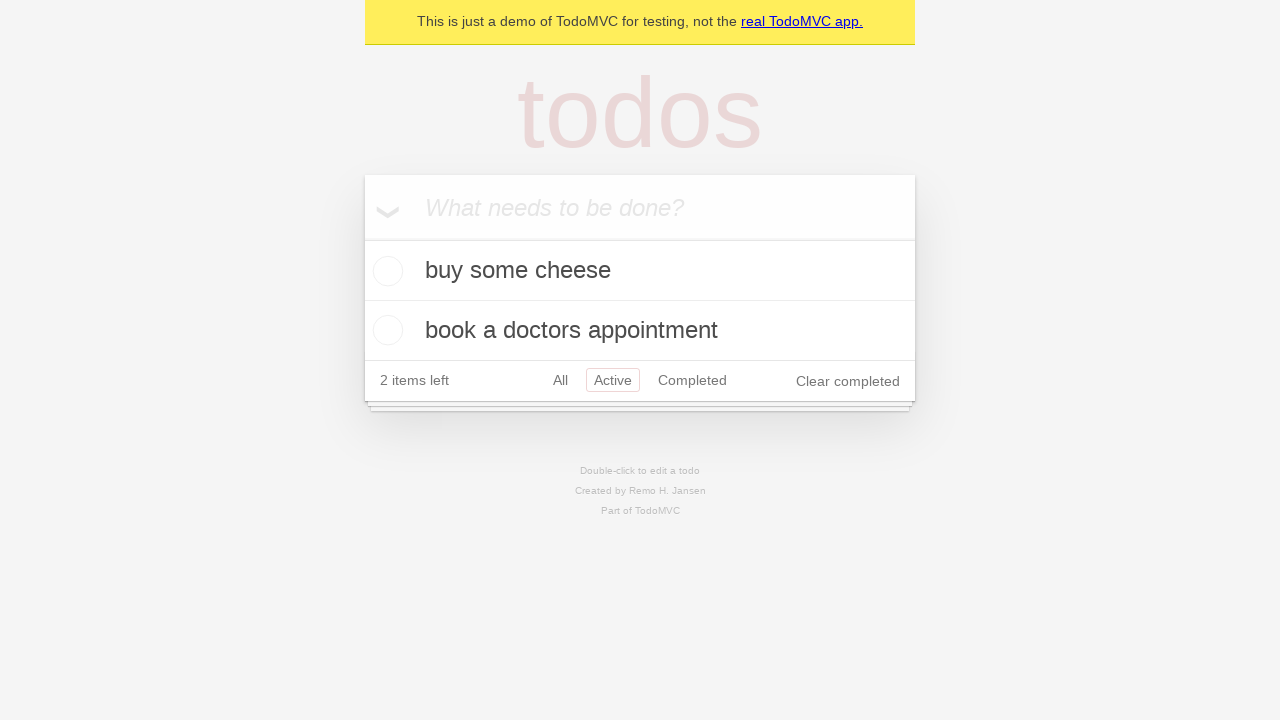